Tests opening a new browser window by navigating to a website, opening a new window, navigating to a different page in the new window, and verifying that two windows are open.

Starting URL: https://the-internet.herokuapp.com

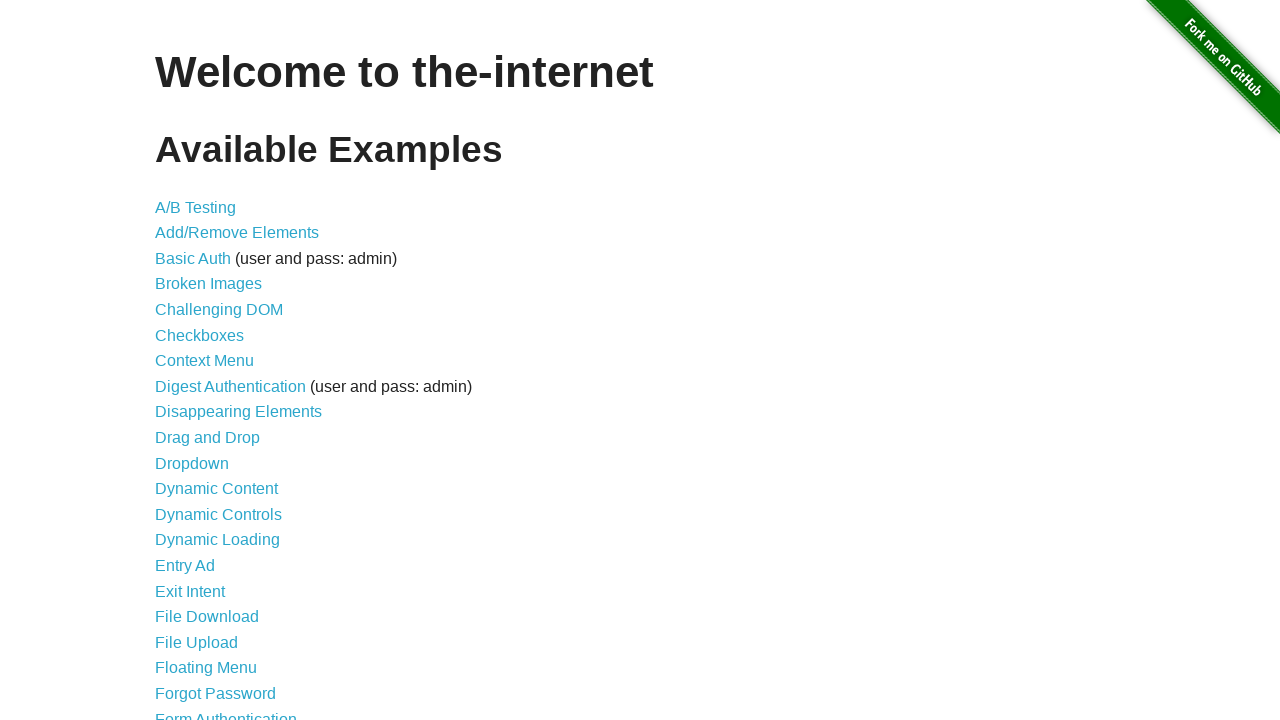

Opened a new browser window
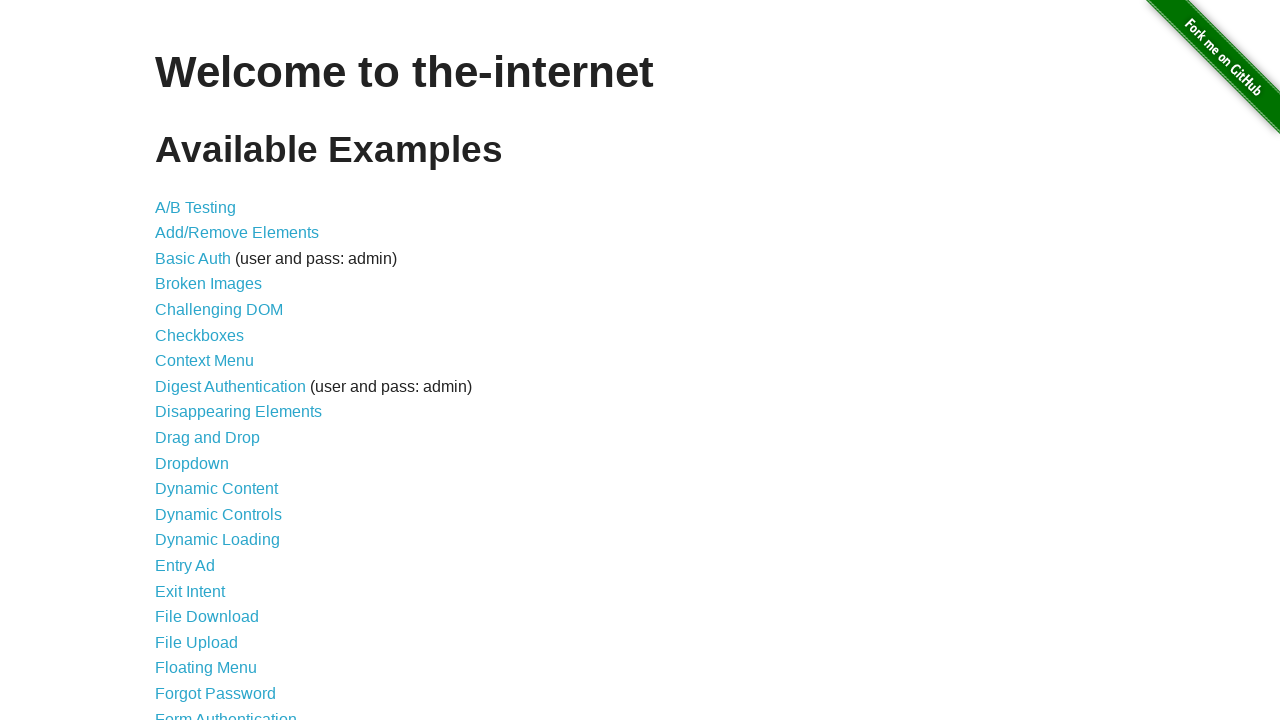

Navigated to typos page in new window
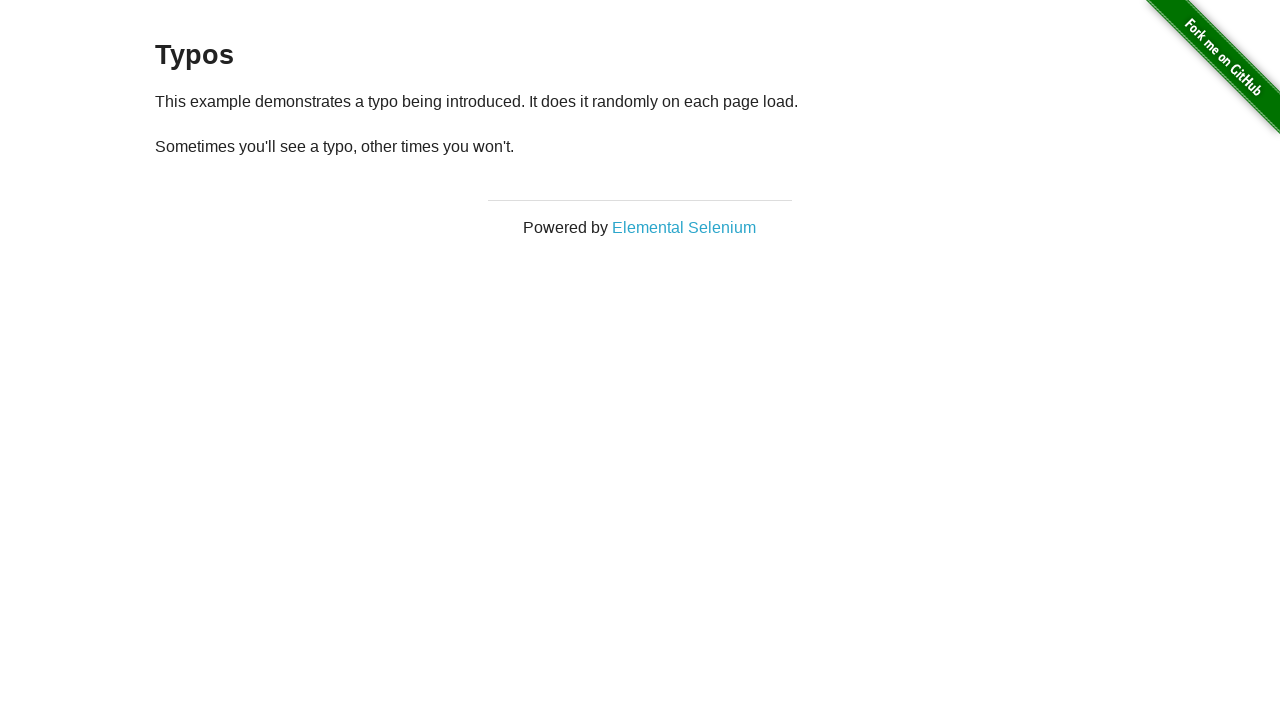

Verified 2 windows are open
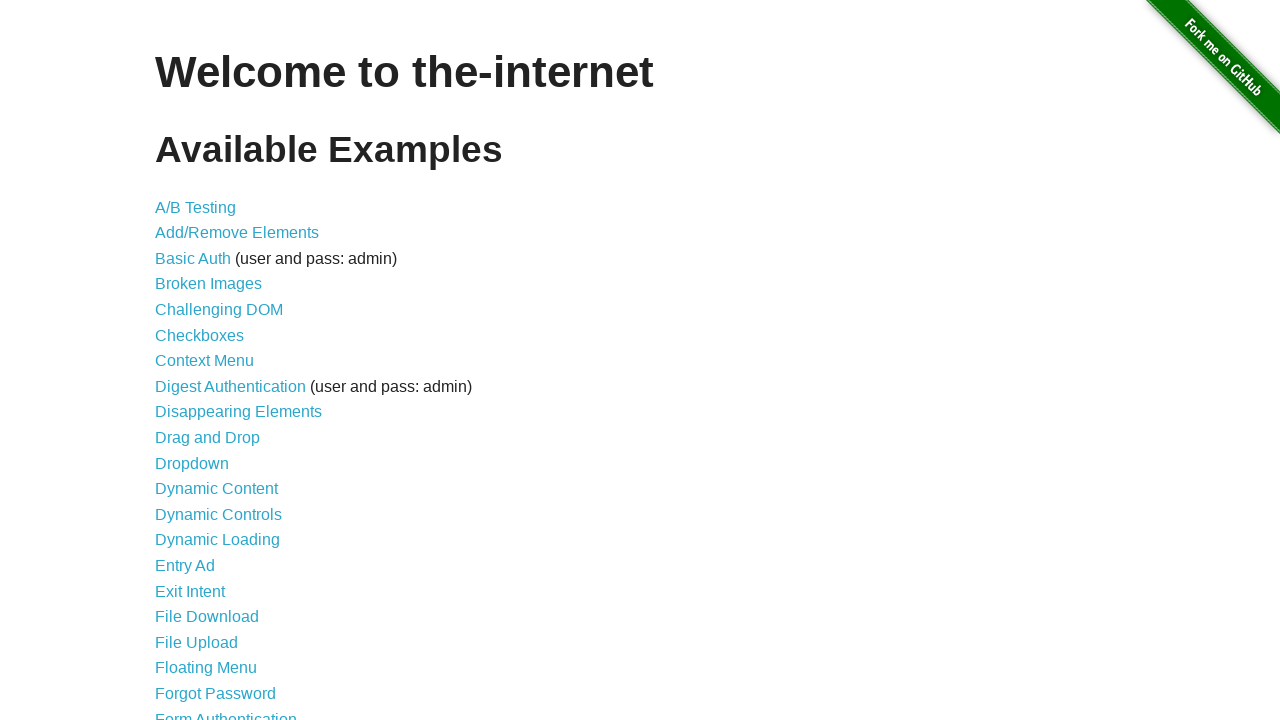

Assertion passed: 2 windows are open as expected
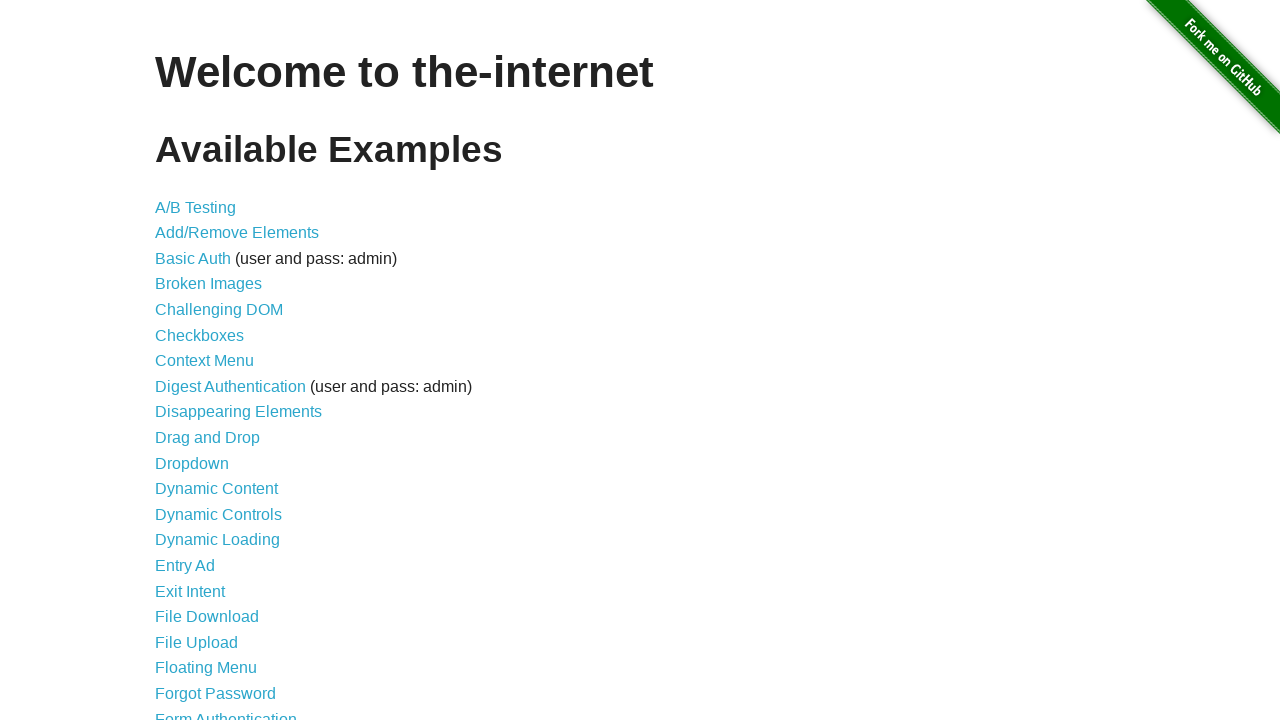

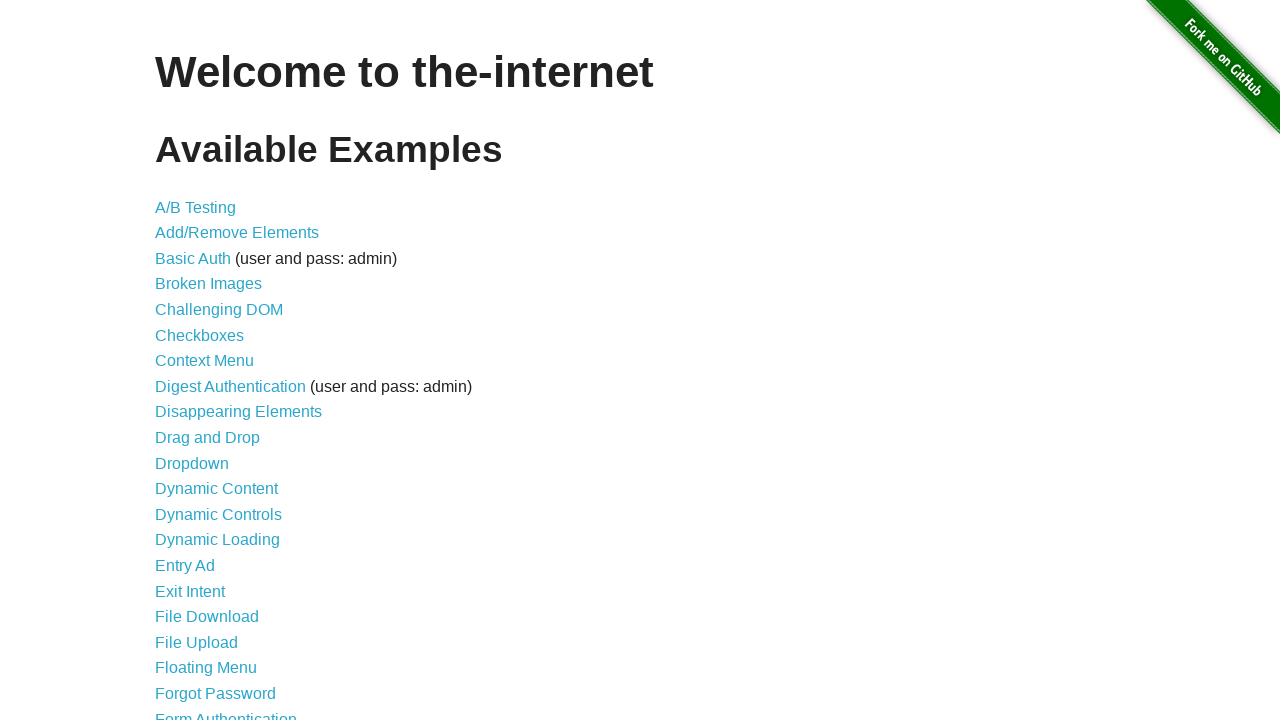